Tests keyboard chord functionality by selecting all content on a practice page using Control+A shortcut

Starting URL: https://www.letskodeit.com/practice

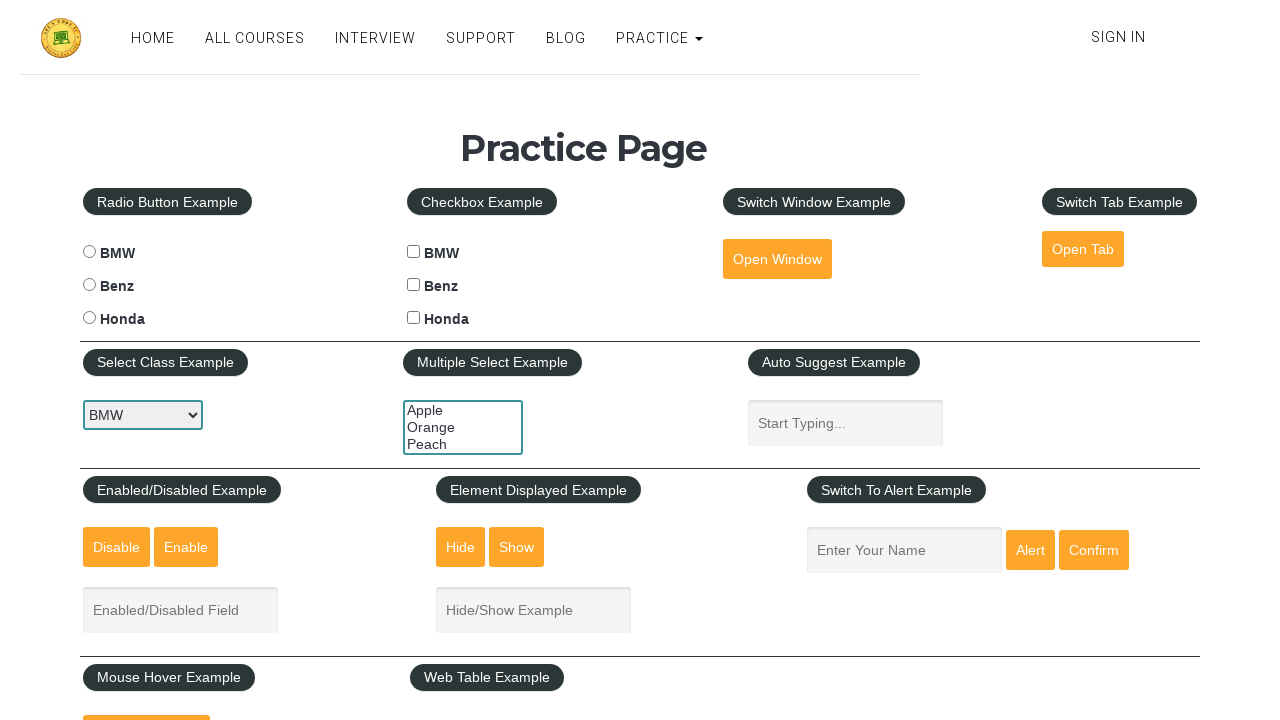

Pressed Control+A keyboard shortcut to select all content on the practice page on #openwindow
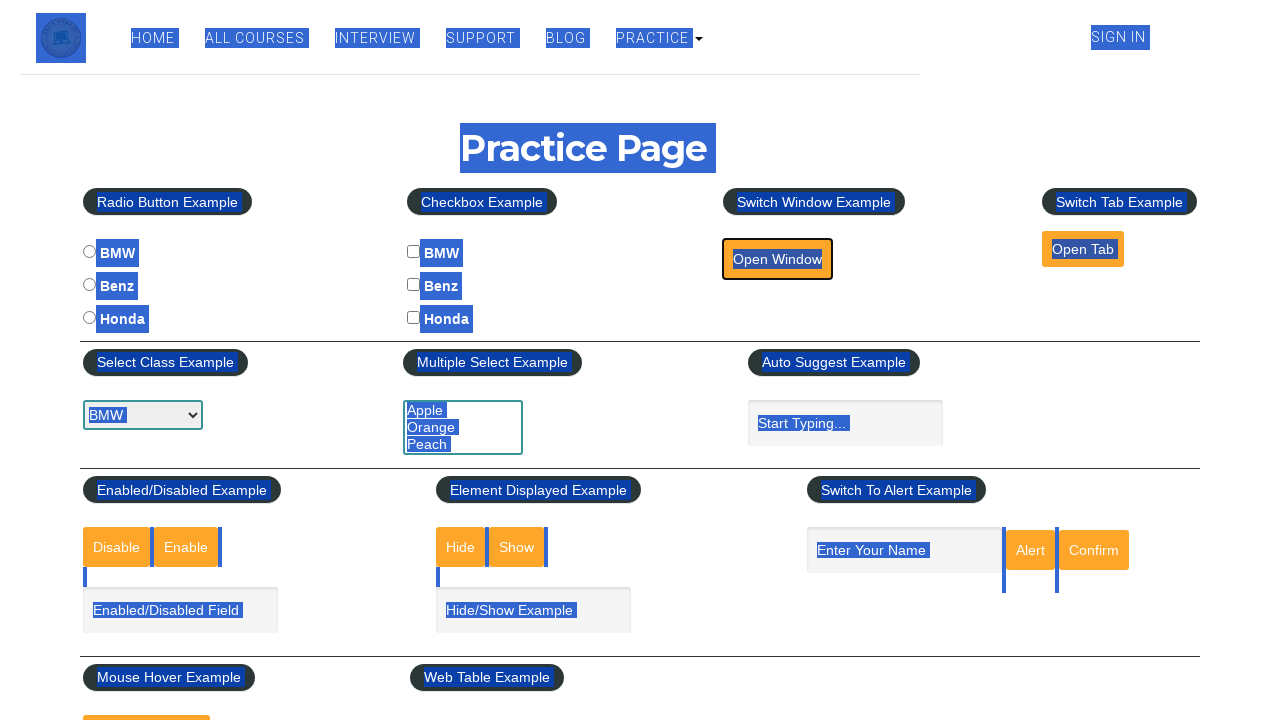

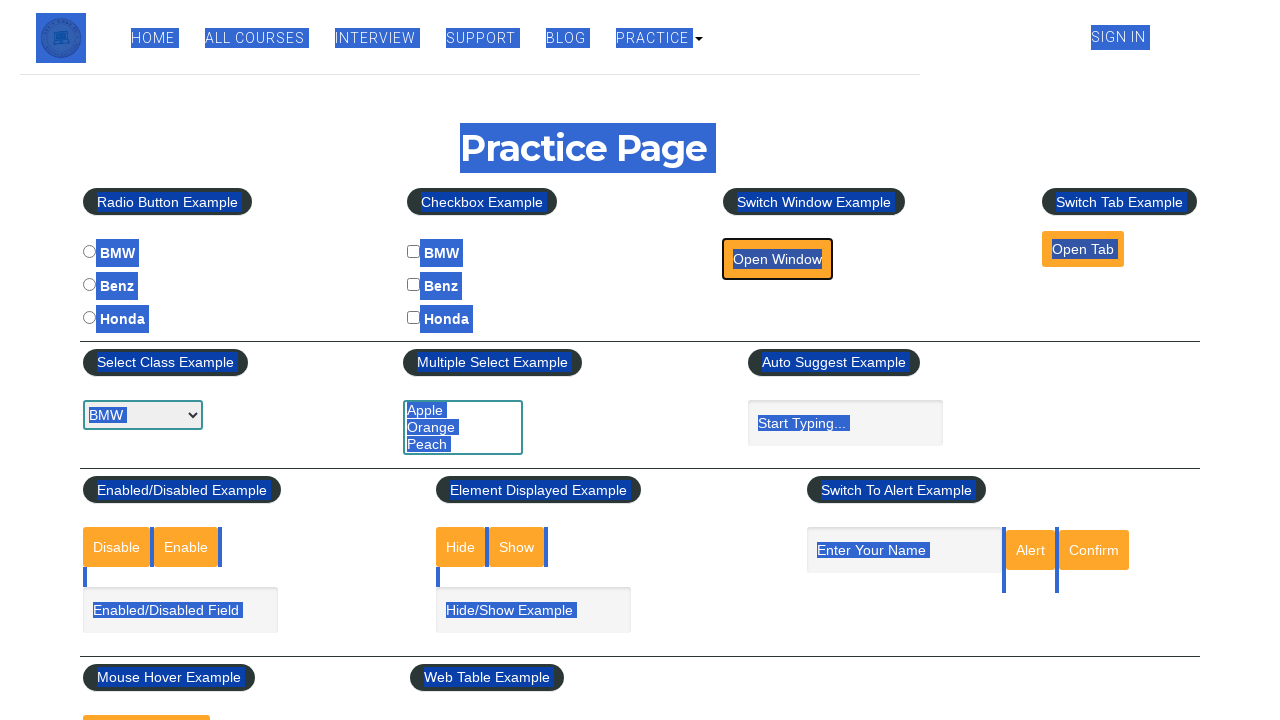